Tests A/B test opt-out functionality by visiting the page, verifying initial A/B test state, adding an opt-out cookie, refreshing, and confirming the page shows "No A/B Test"

Starting URL: http://the-internet.herokuapp.com/abtest

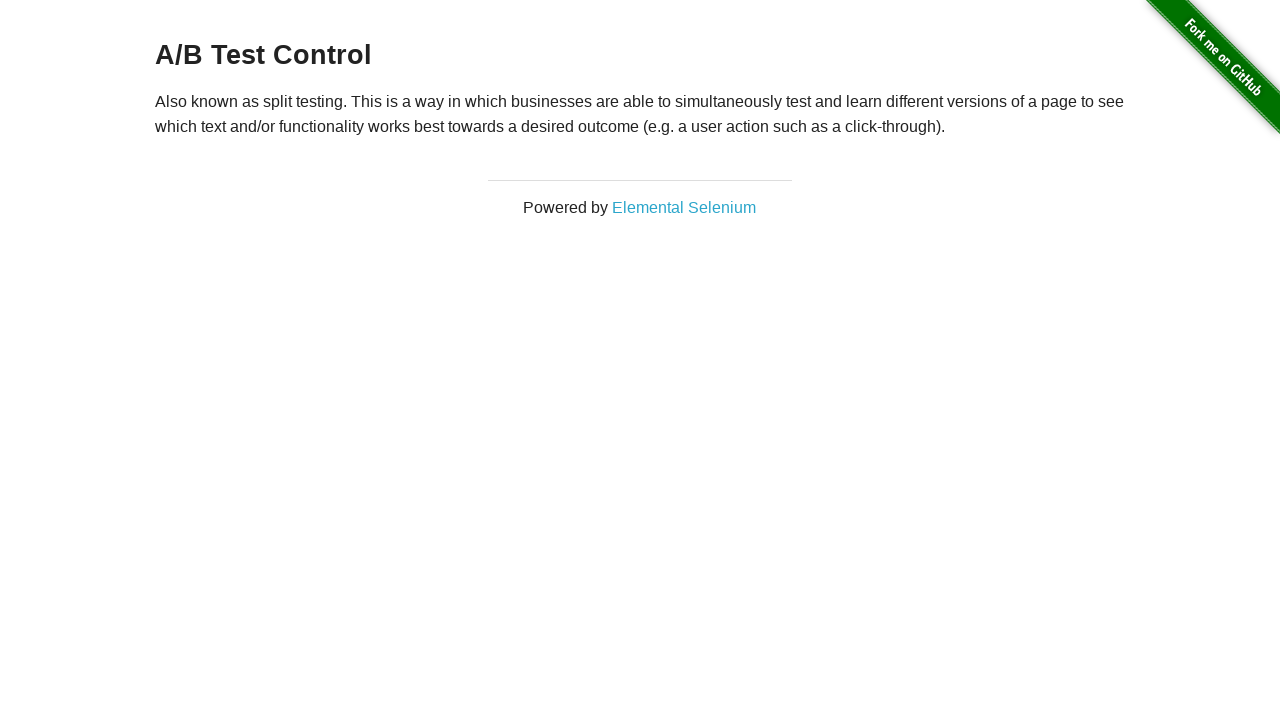

Located h3 heading element
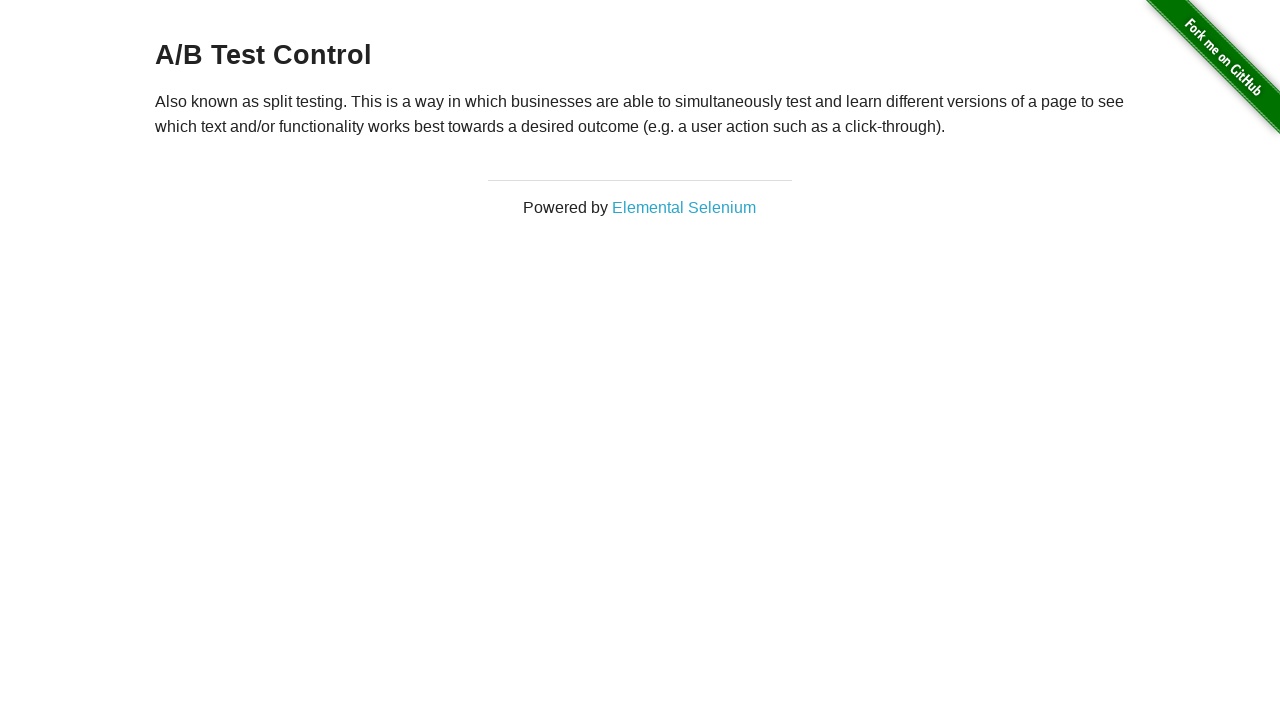

Waited for h3 heading to be available
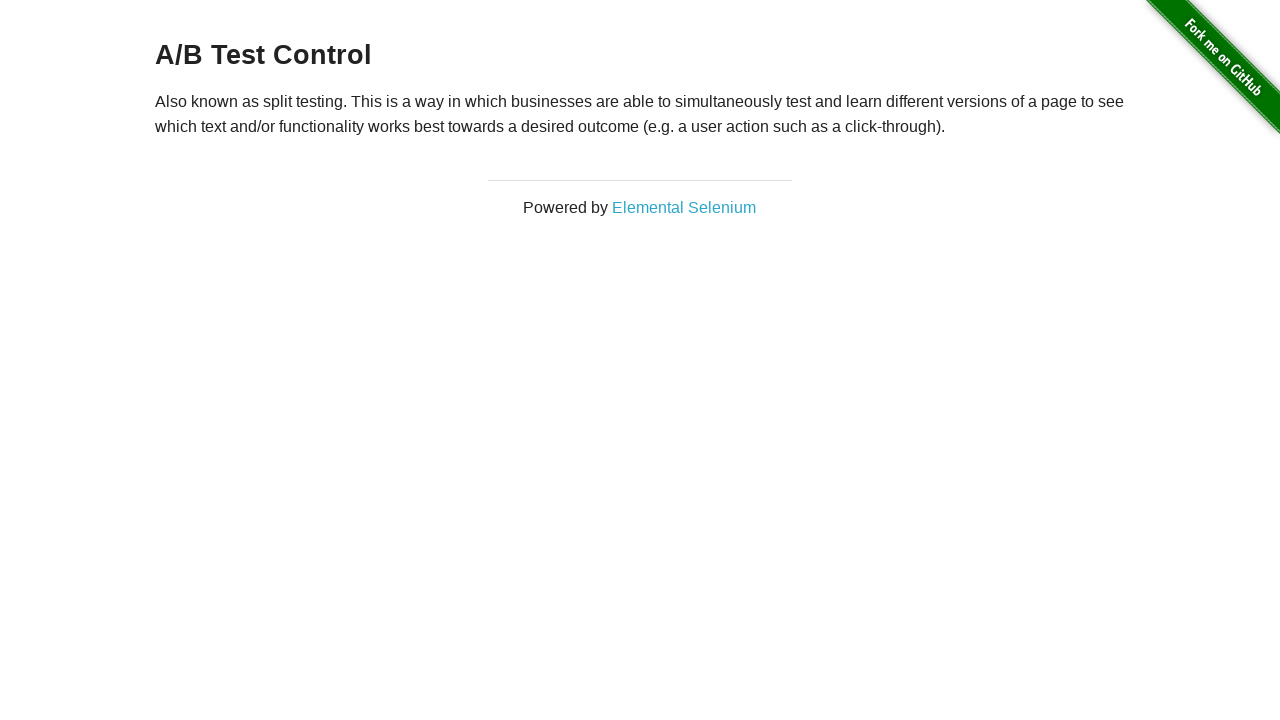

Added optimizelyOptOut cookie to opt out of A/B test
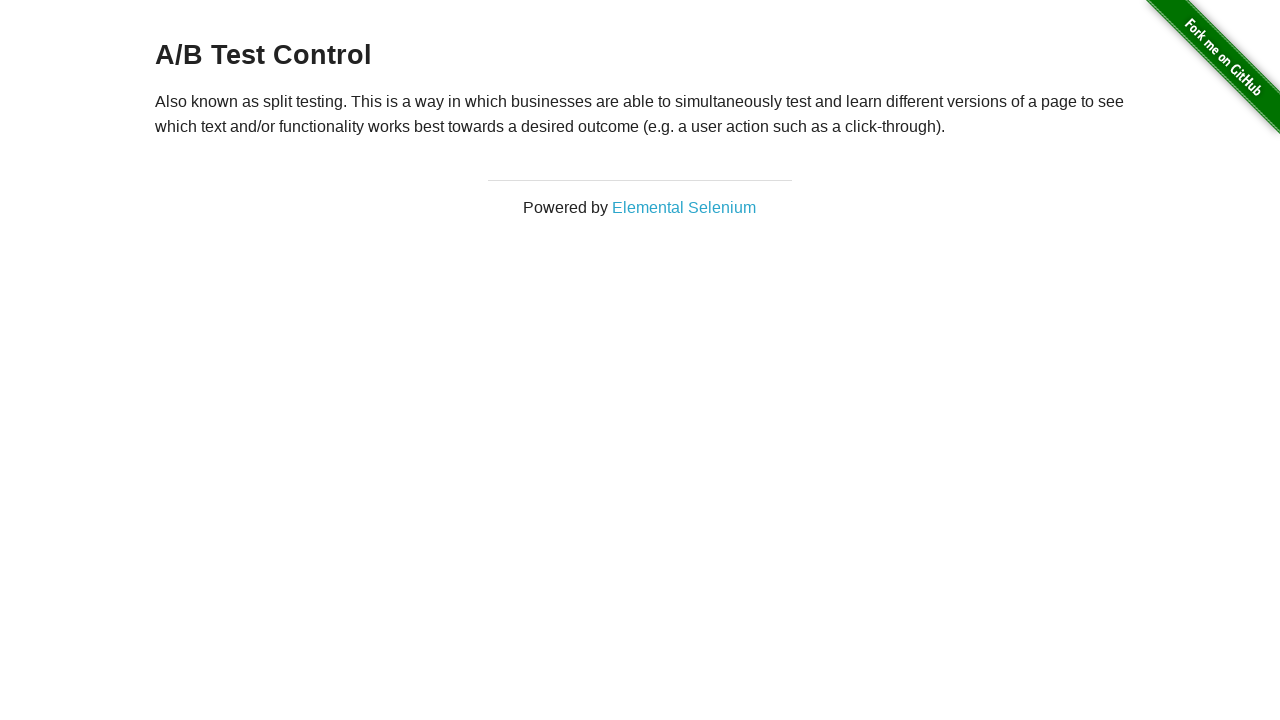

Reloaded page after adding opt-out cookie
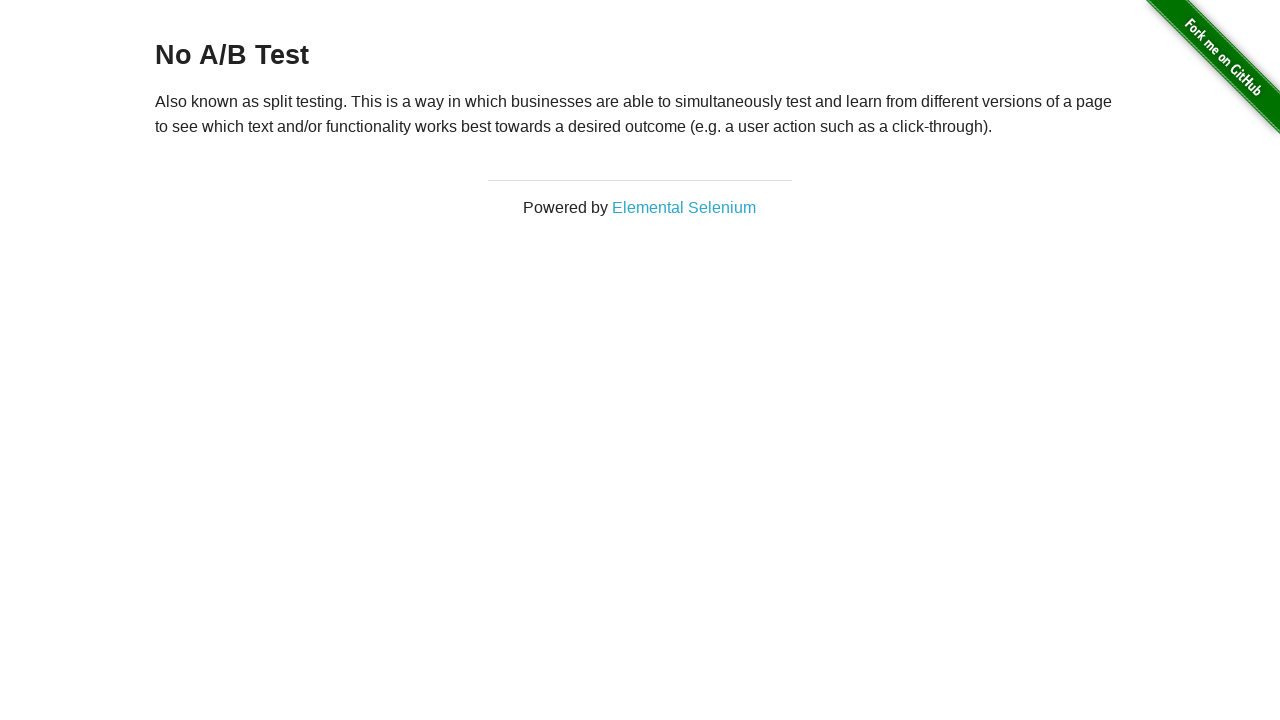

Waited for h3 heading after page reload
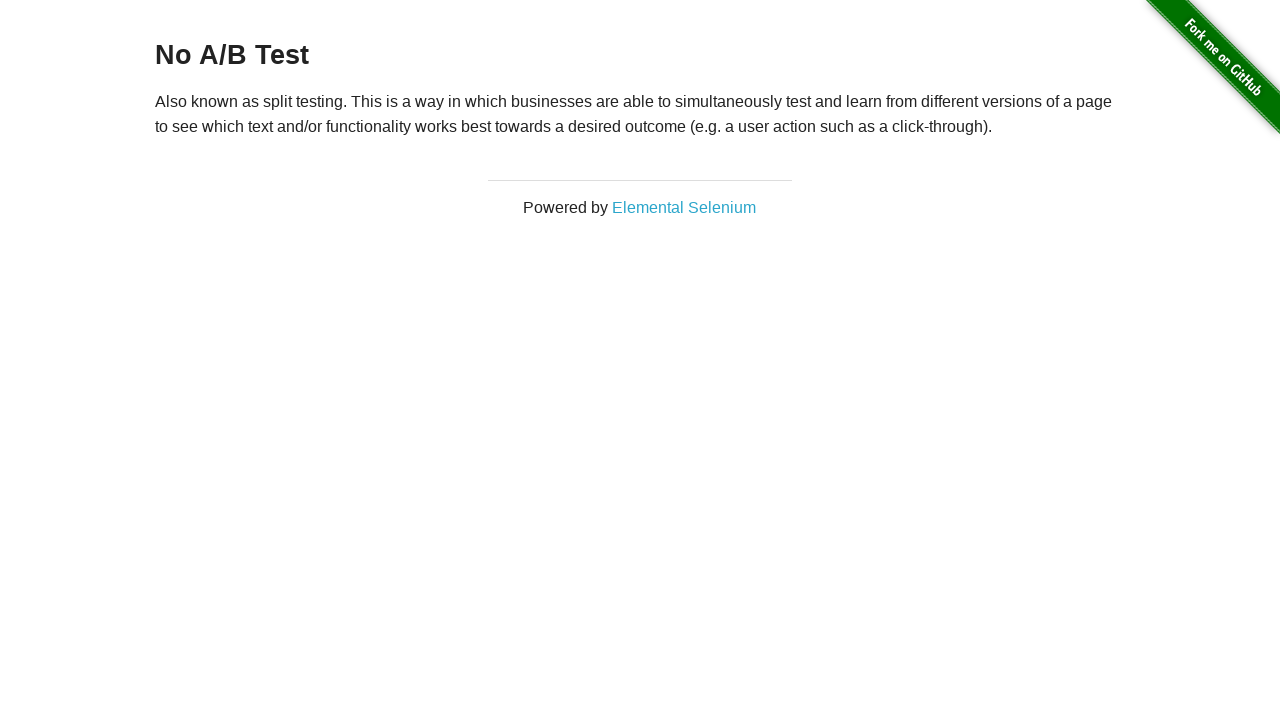

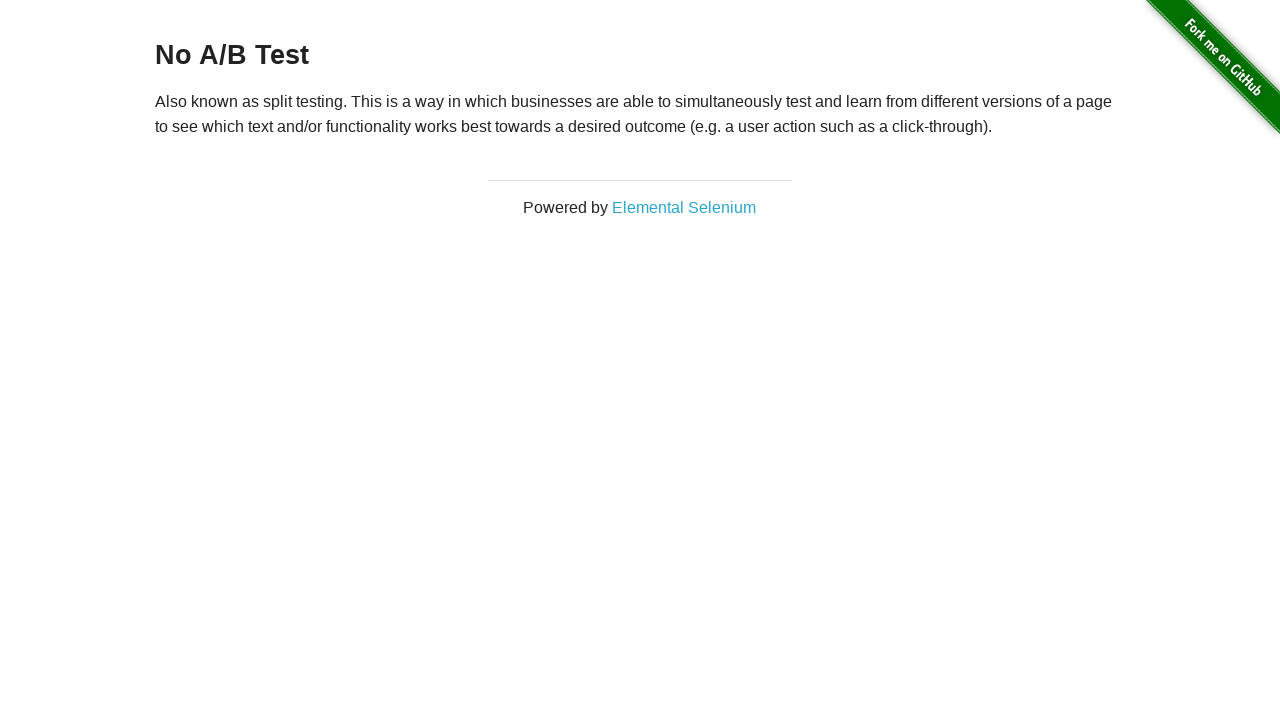